Tests working with multiple browser windows by clicking a link that opens a new window, then switching between the original and new window to verify their titles and URLs.

Starting URL: https://the-internet.herokuapp.com/windows

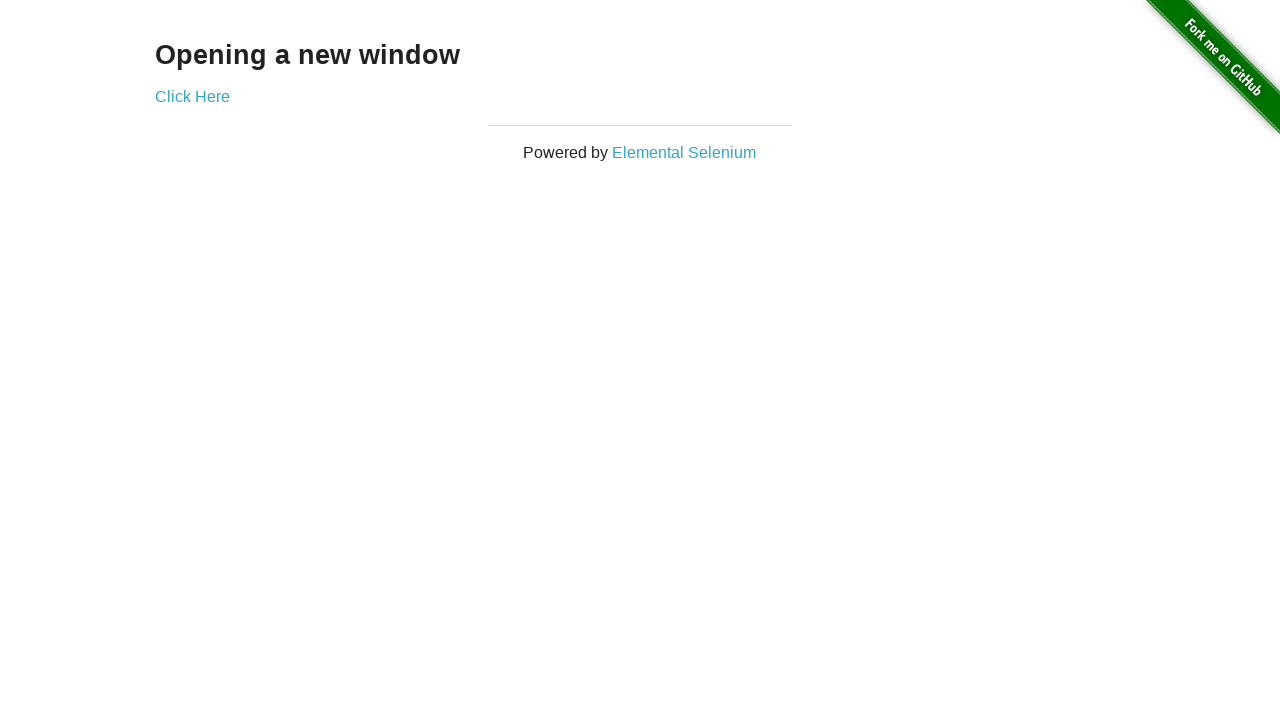

Verified starting with one page/window
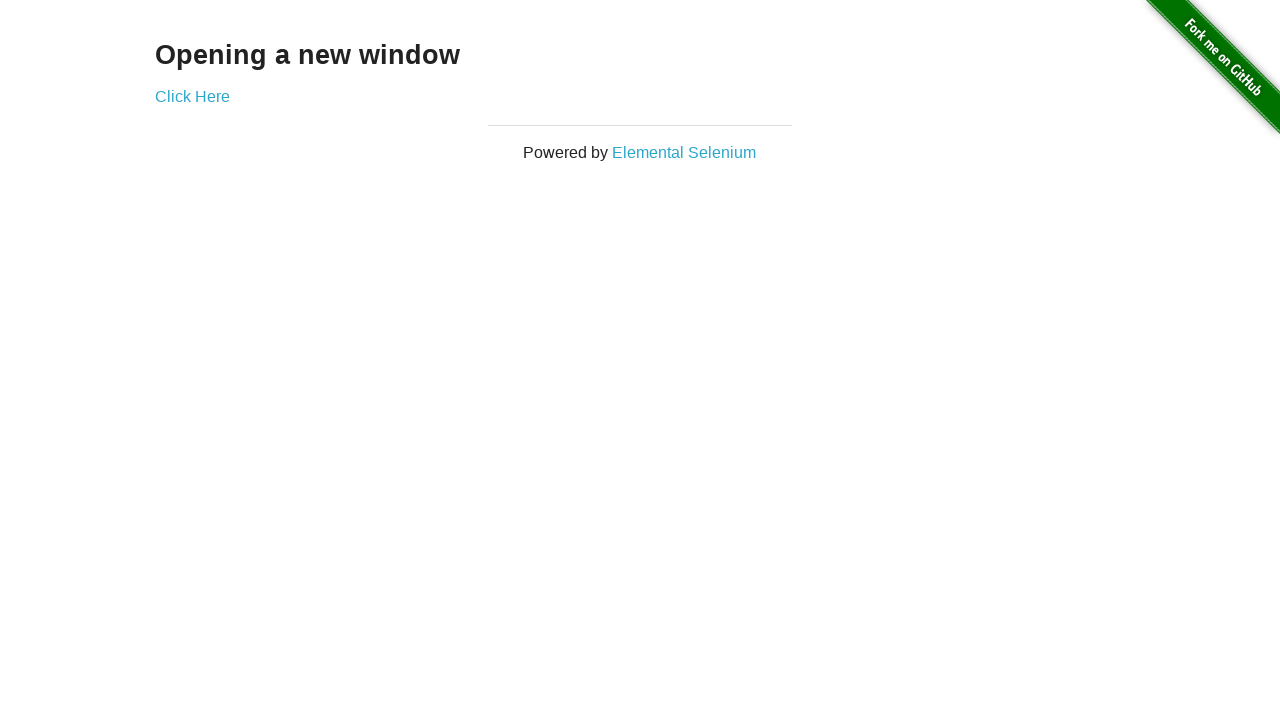

Clicked 'Click Here' link to open new window at (192, 96) on .example a
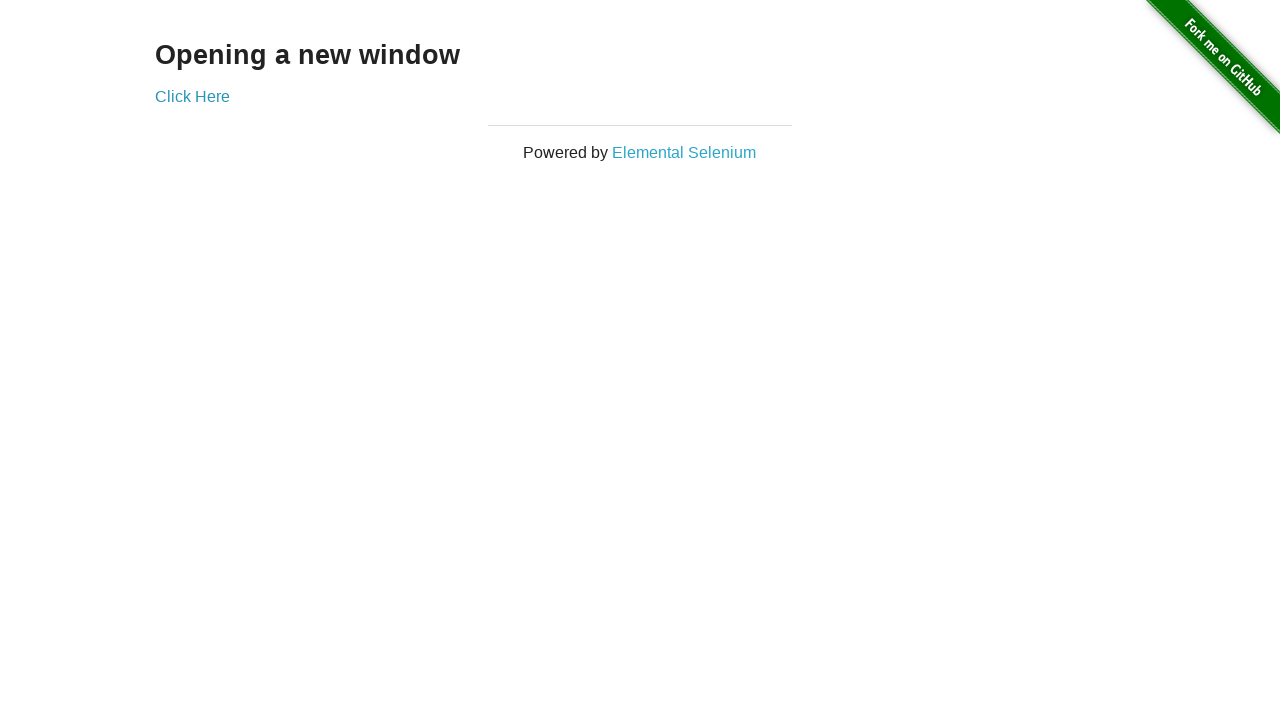

Captured reference to new window
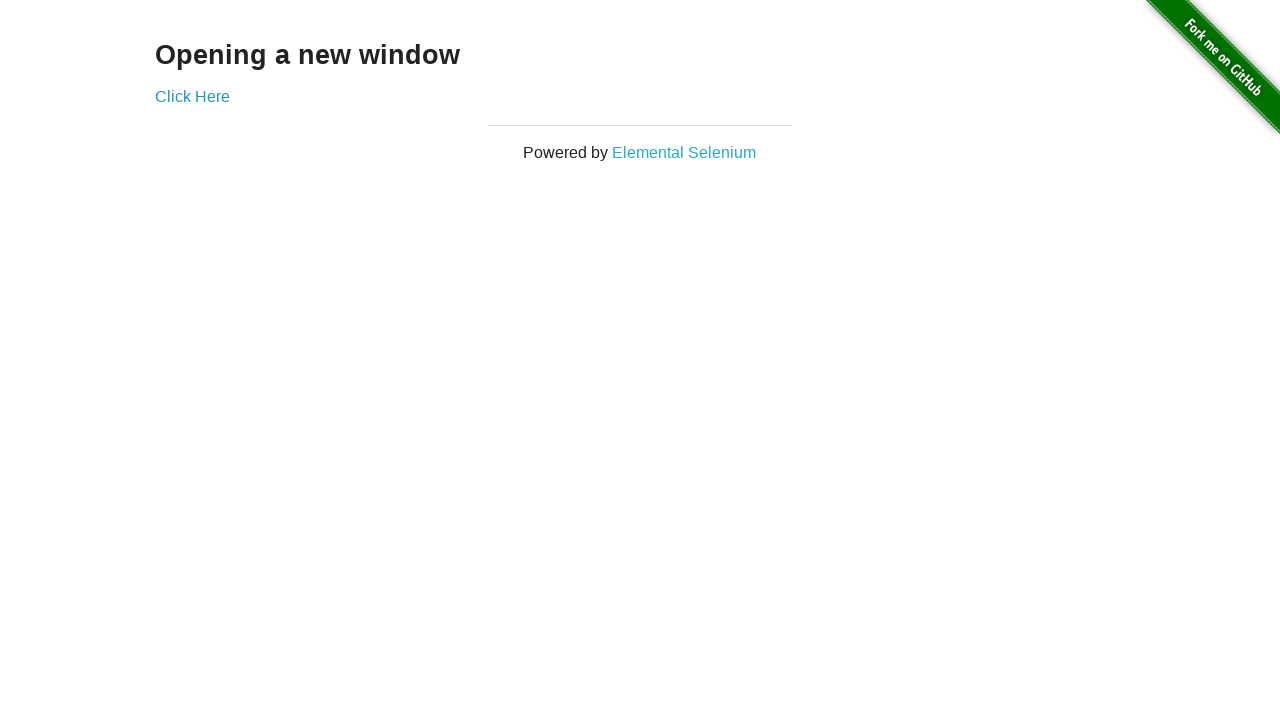

Verified context now has 2 pages
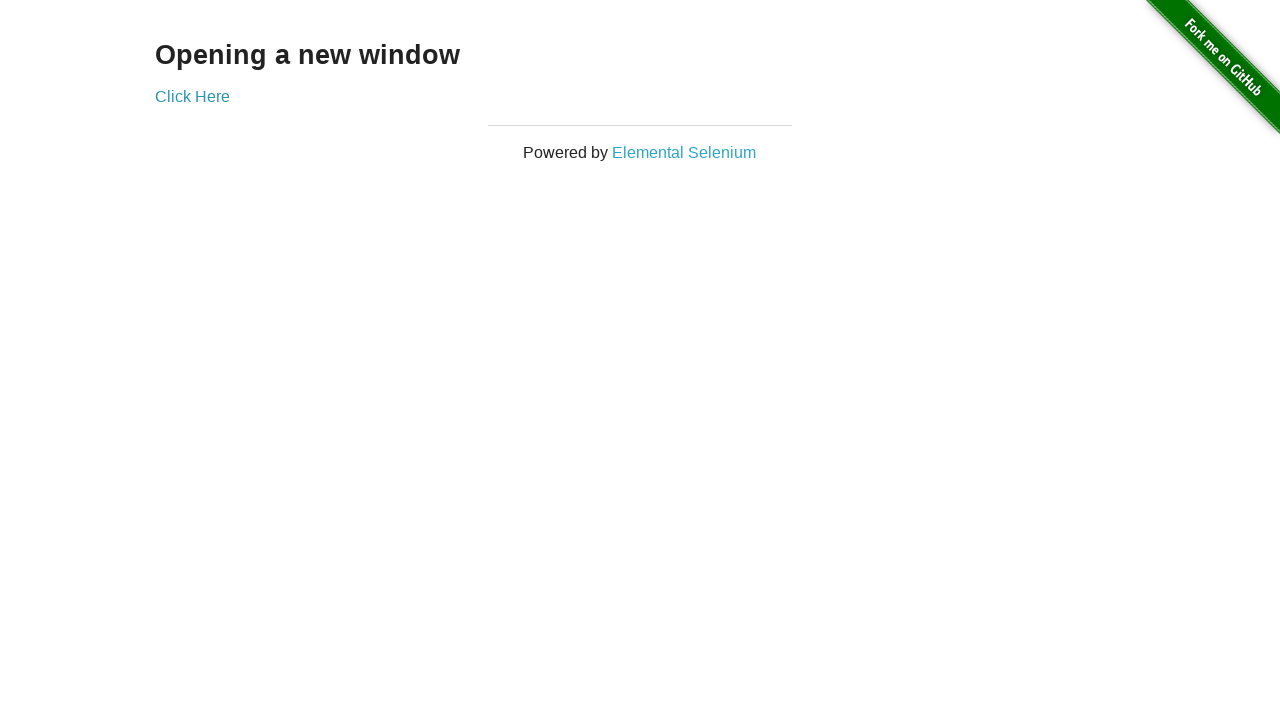

Verified original page title is 'The Internet'
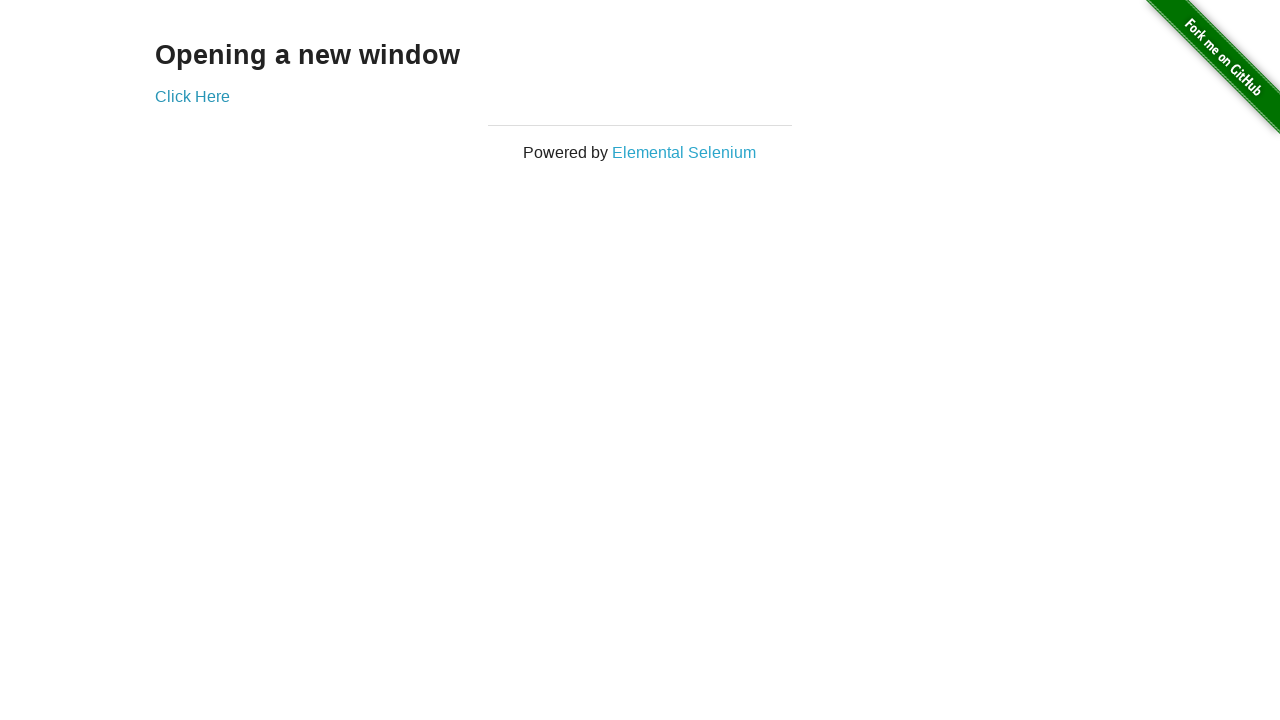

Verified original page URL is correct
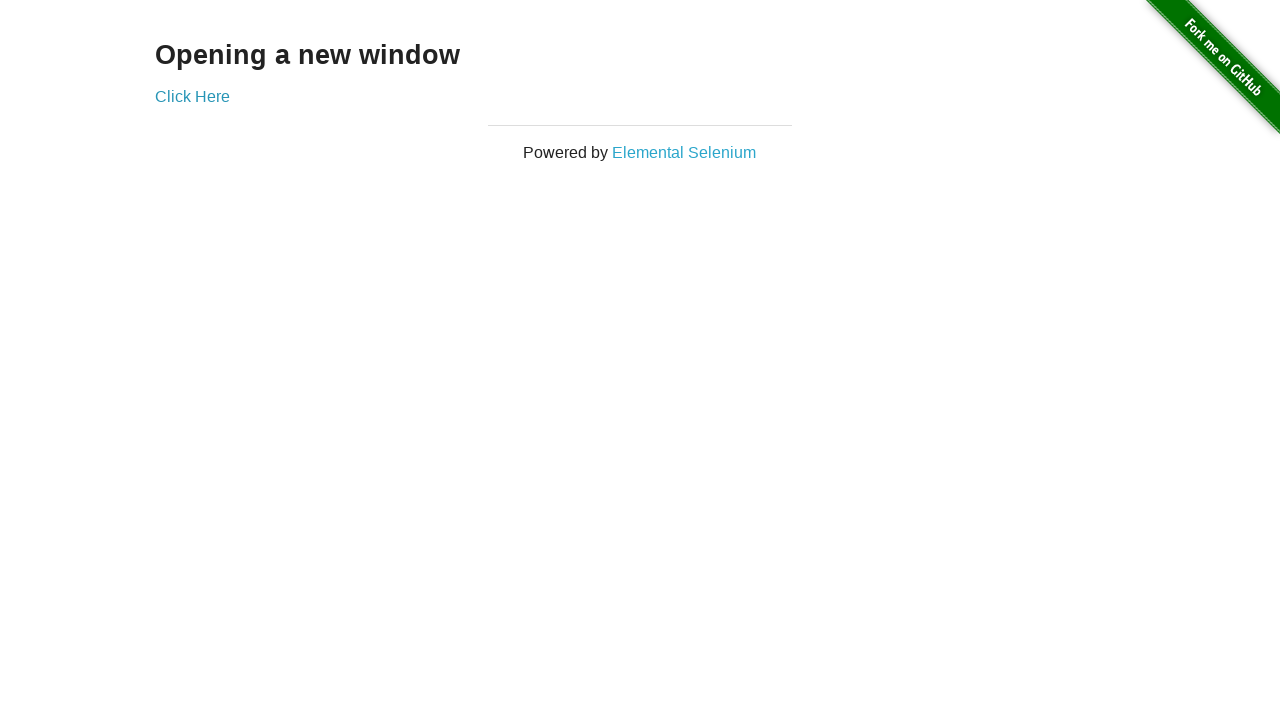

Waited for new window to fully load
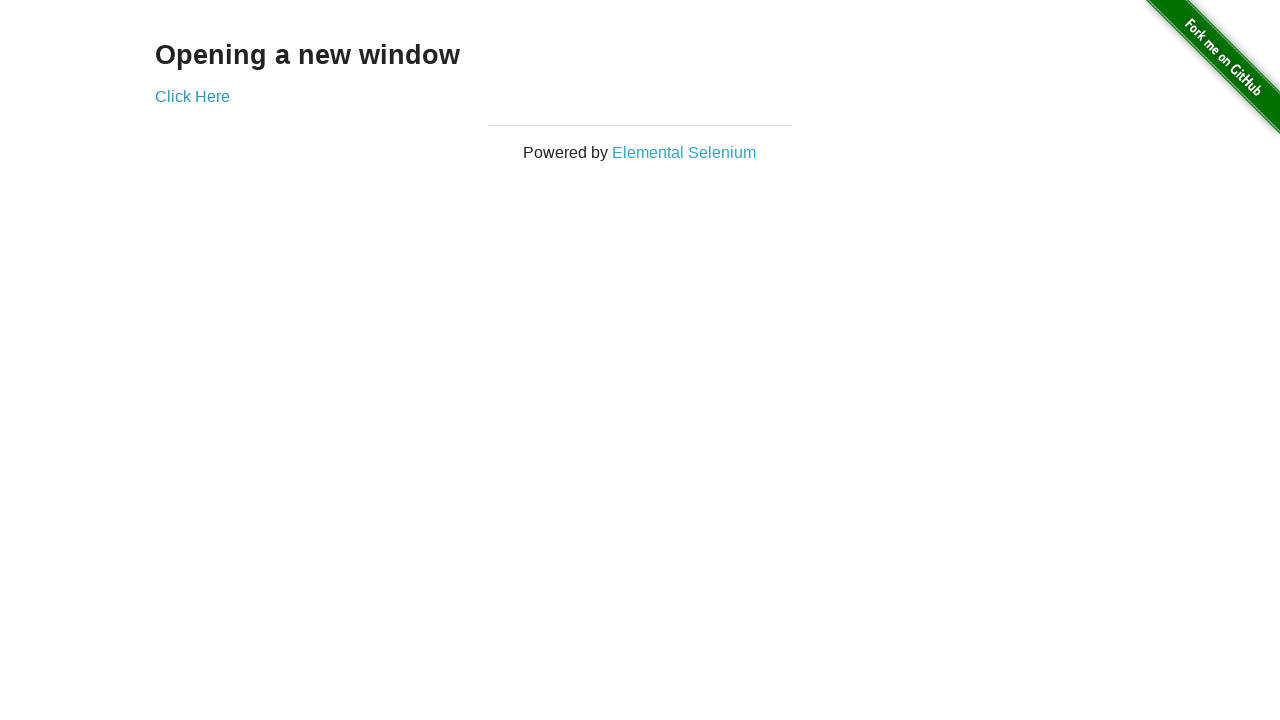

Verified new window title is 'New Window'
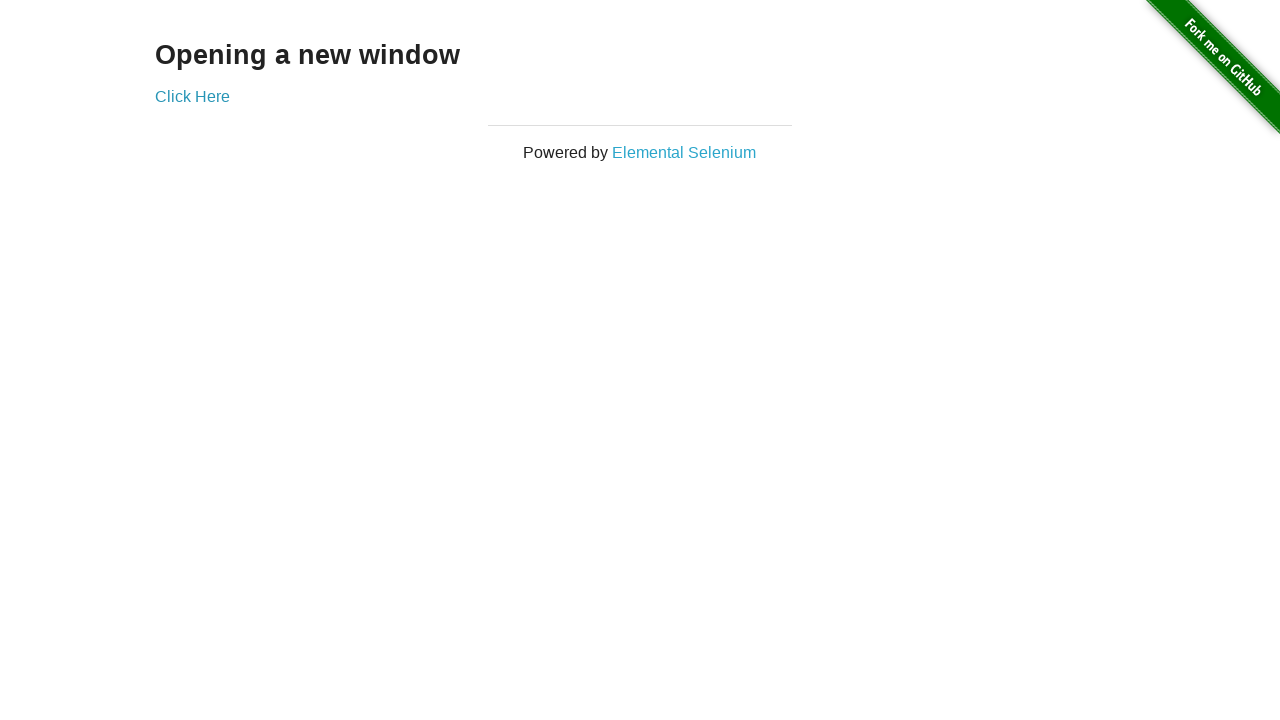

Verified new window URL is correct
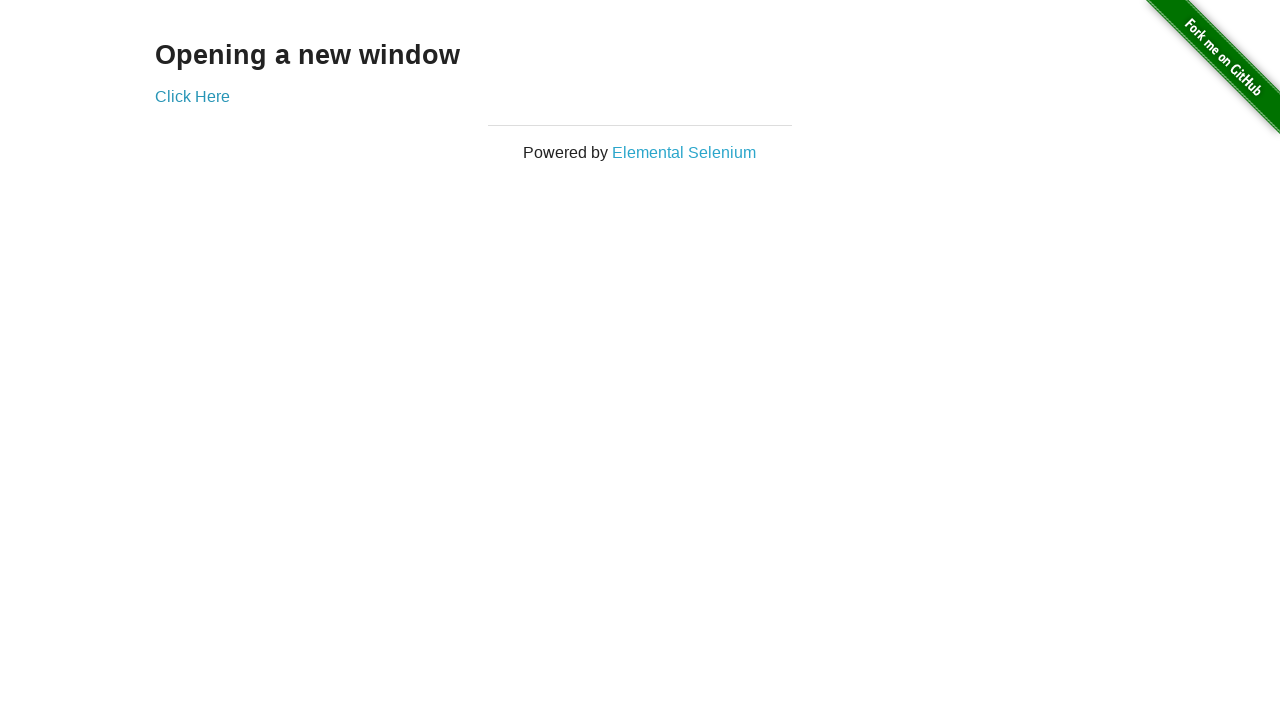

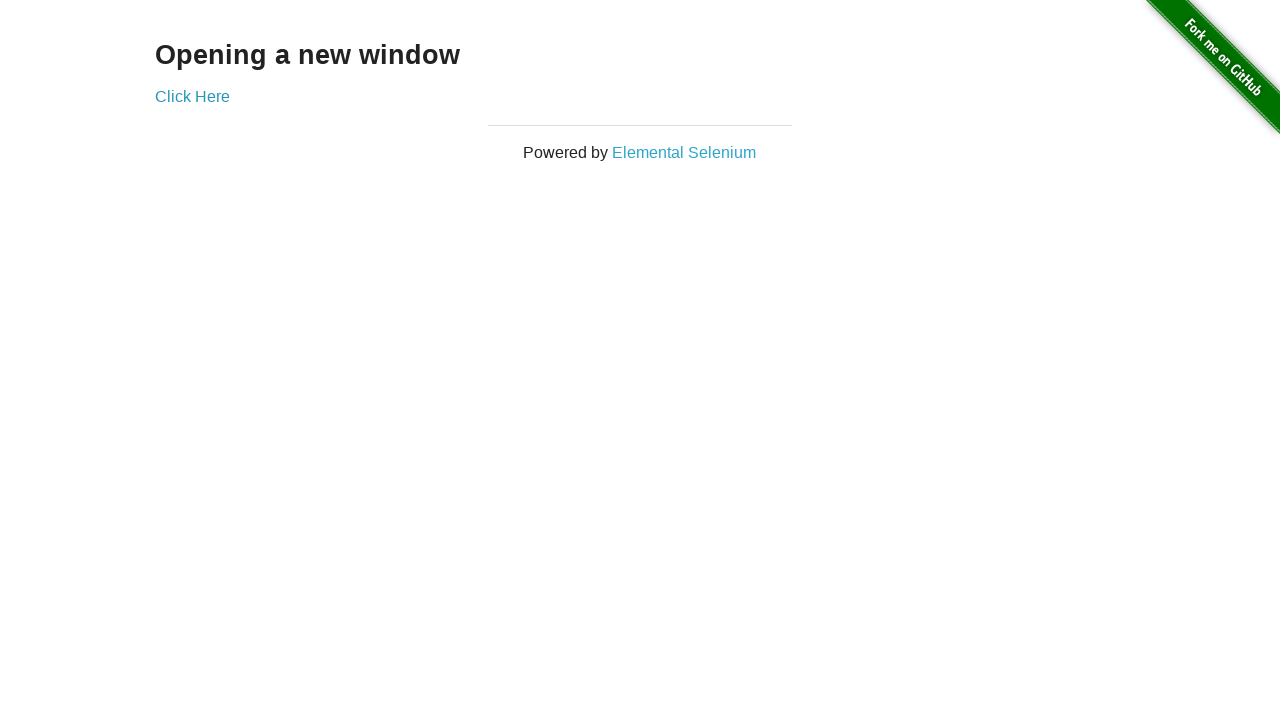